Tests that the todo count displays the correct number of items as they are added.

Starting URL: https://demo.playwright.dev/todomvc

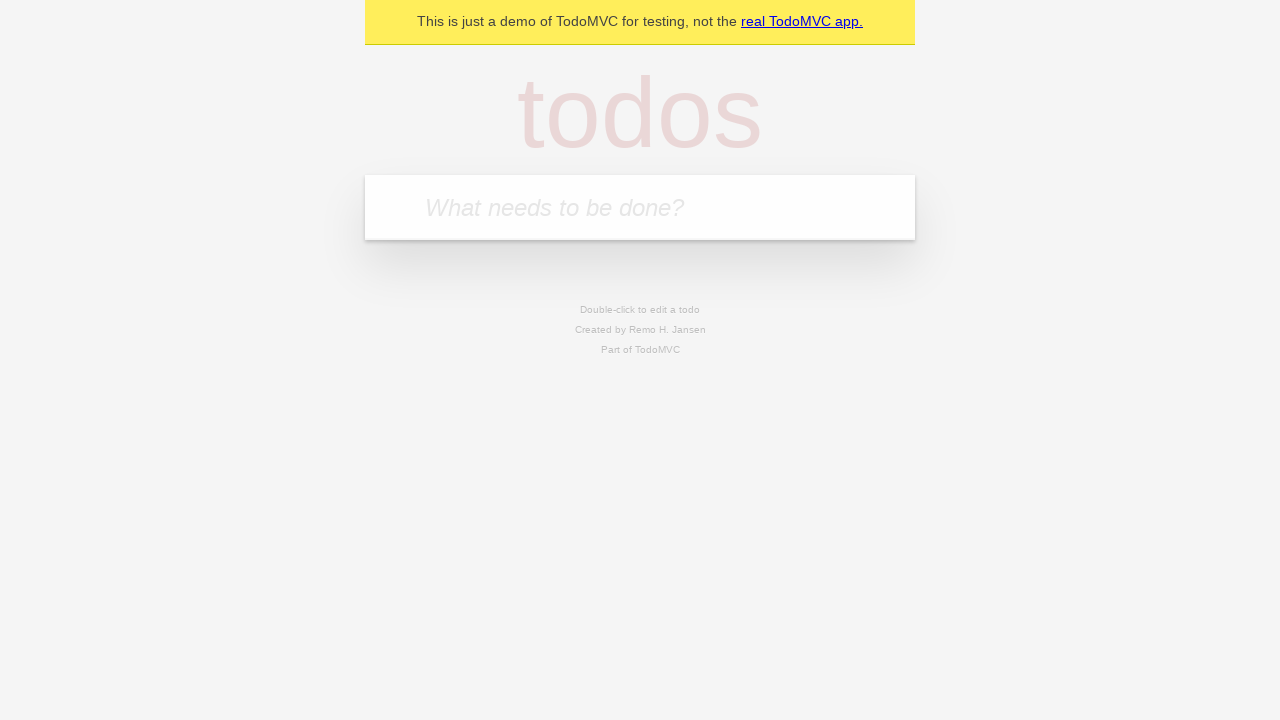

Filled todo input with 'buy some cheese' on internal:attr=[placeholder="What needs to be done?"i]
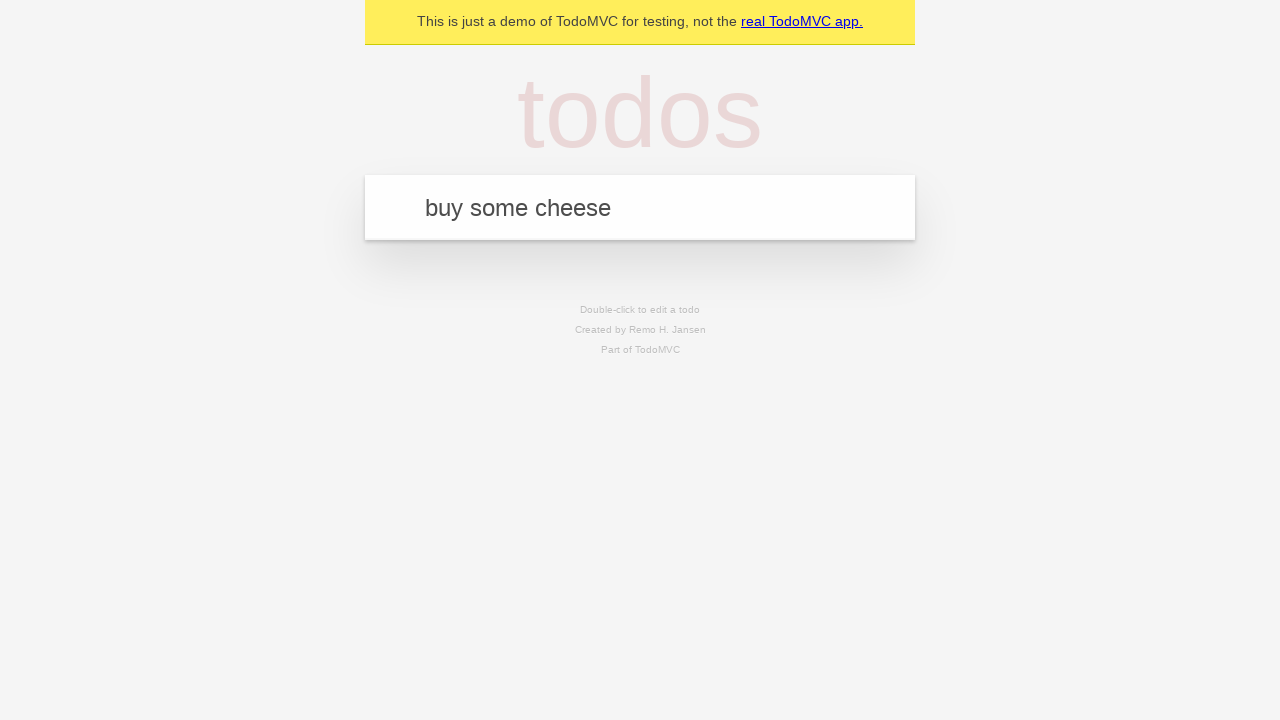

Pressed Enter to add first todo item on internal:attr=[placeholder="What needs to be done?"i]
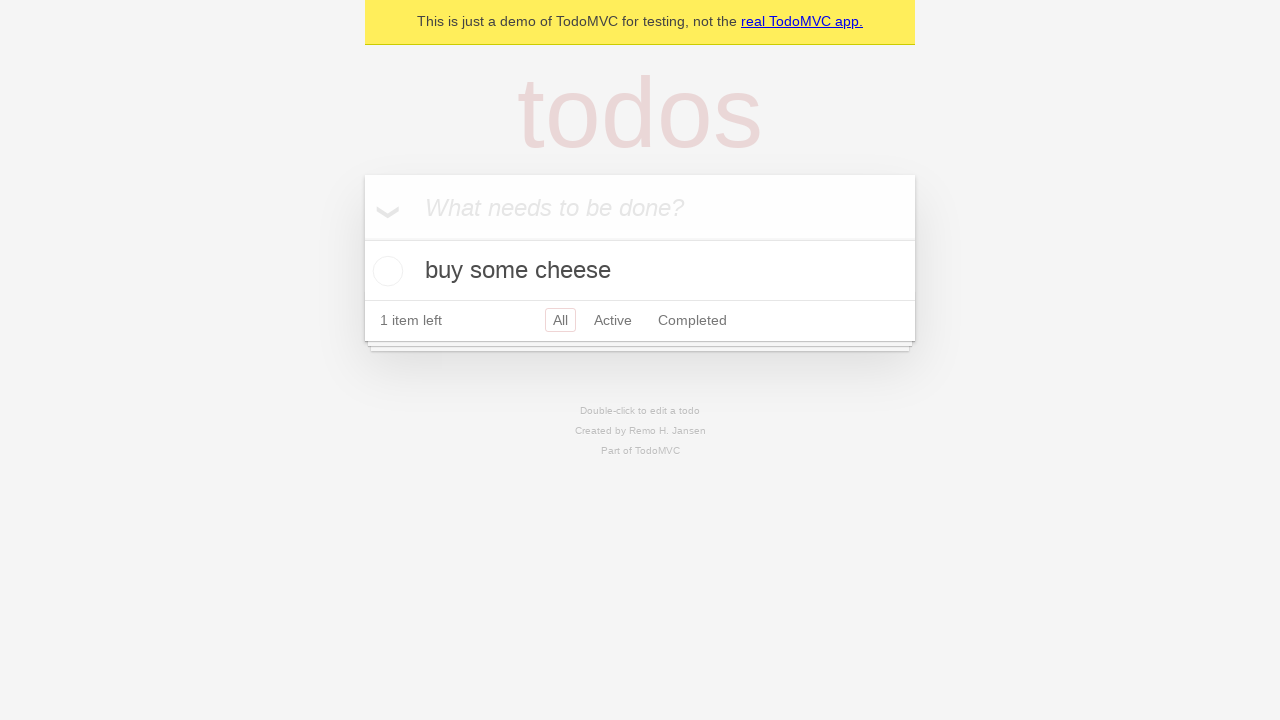

Todo count element appeared after adding first item
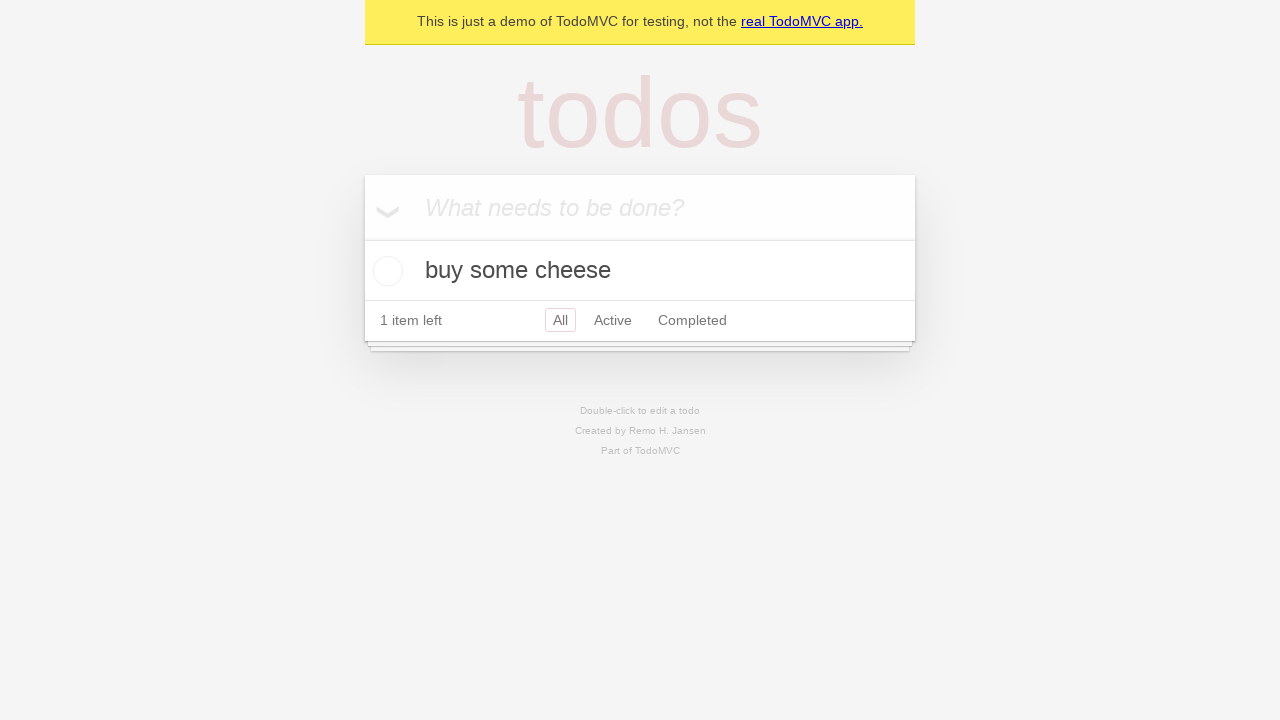

Filled todo input with 'feed the cat' on internal:attr=[placeholder="What needs to be done?"i]
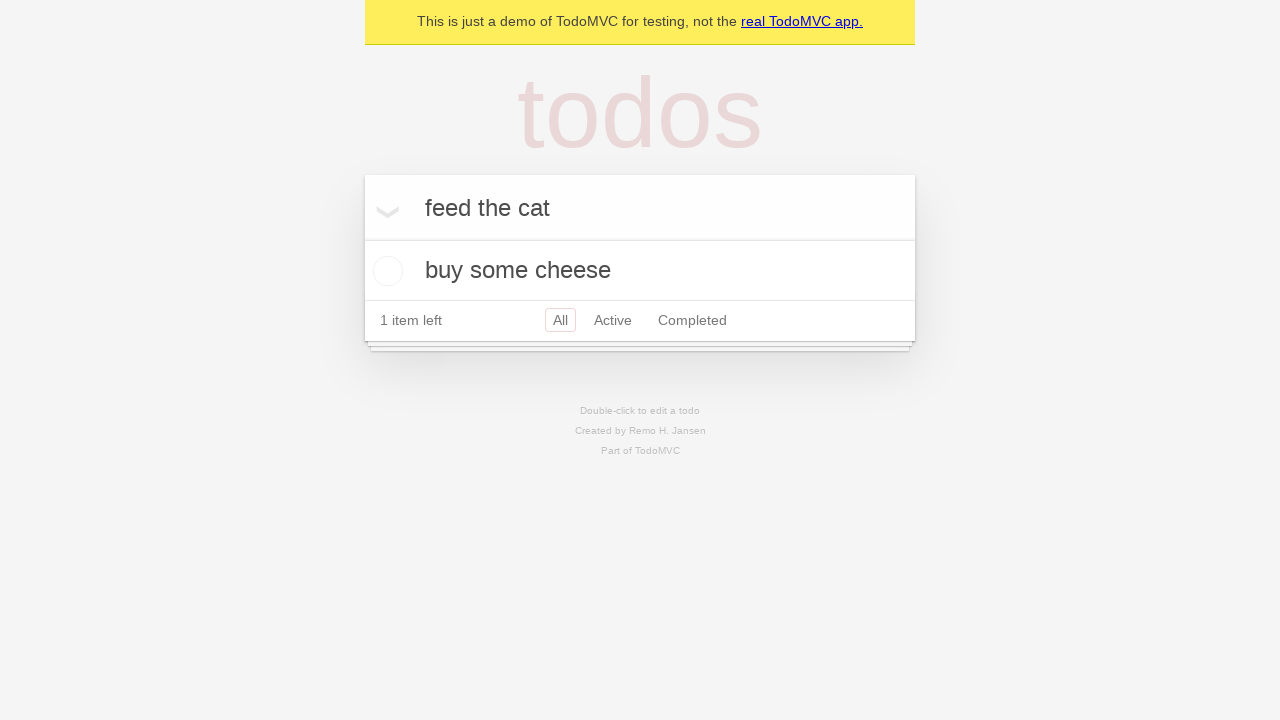

Pressed Enter to add second todo item on internal:attr=[placeholder="What needs to be done?"i]
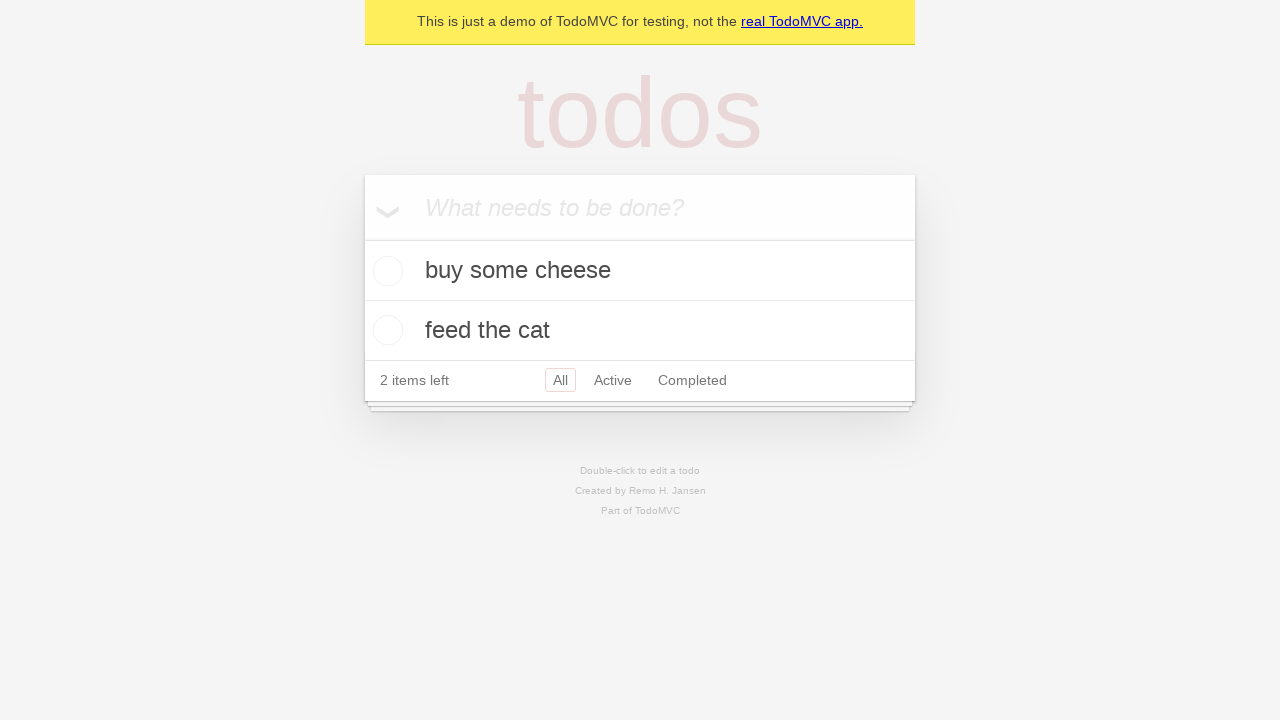

Todo count element appeared after adding second item
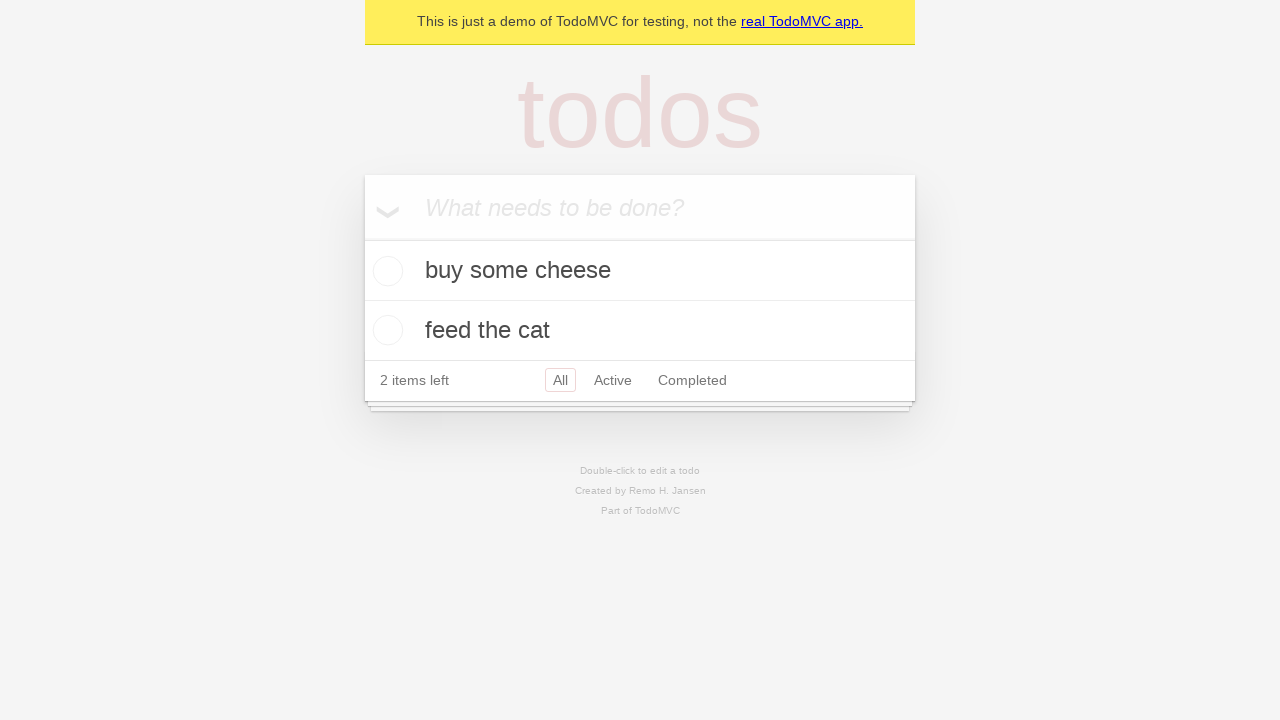

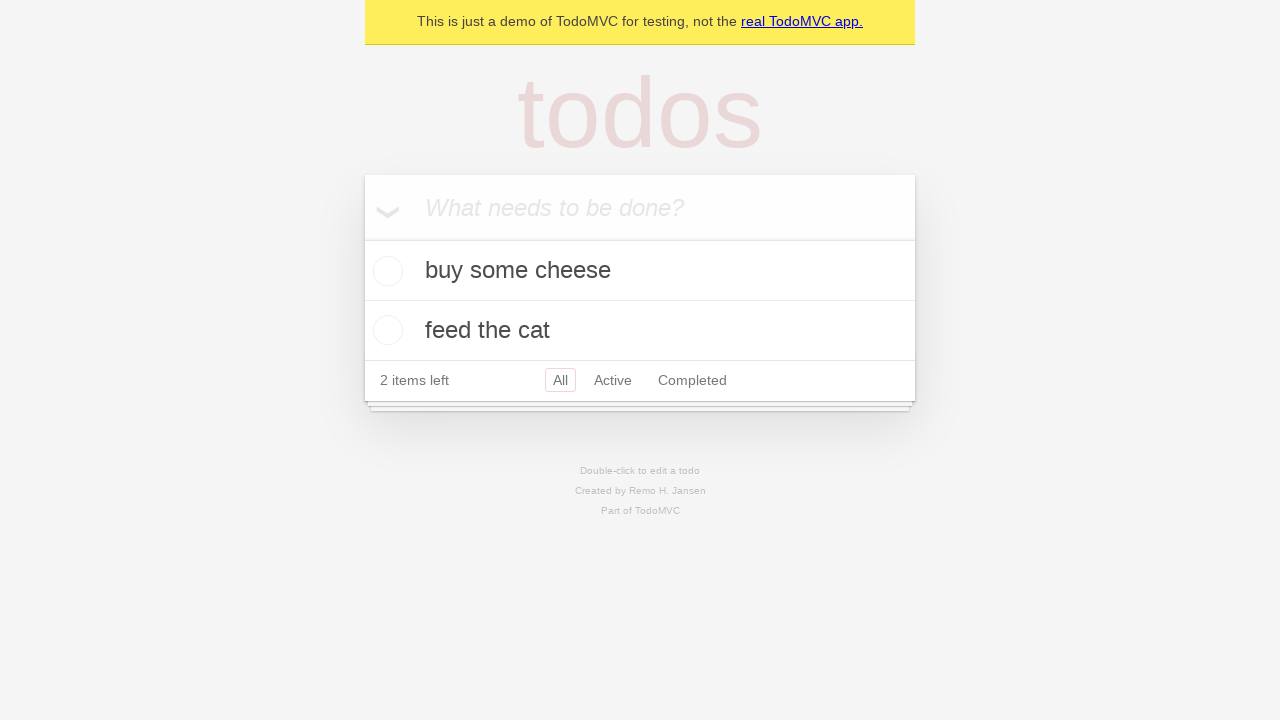